Tests the Old School RuneScape chat generator by modifying the chathead image, dialogue text, and name fields, then takes a screenshot of the generated chatbox

Starting URL: https://old-school-runescape-chat-generator.vercel.app/

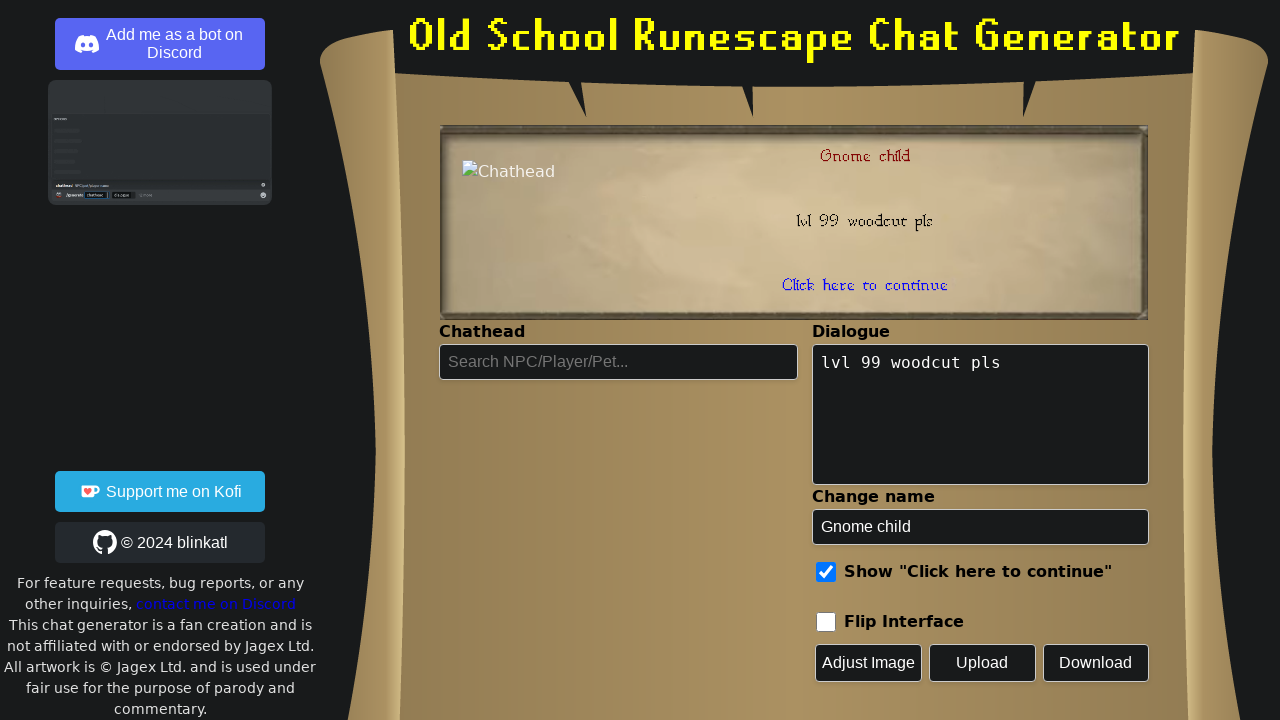

Waited for page to fully load with networkidle state
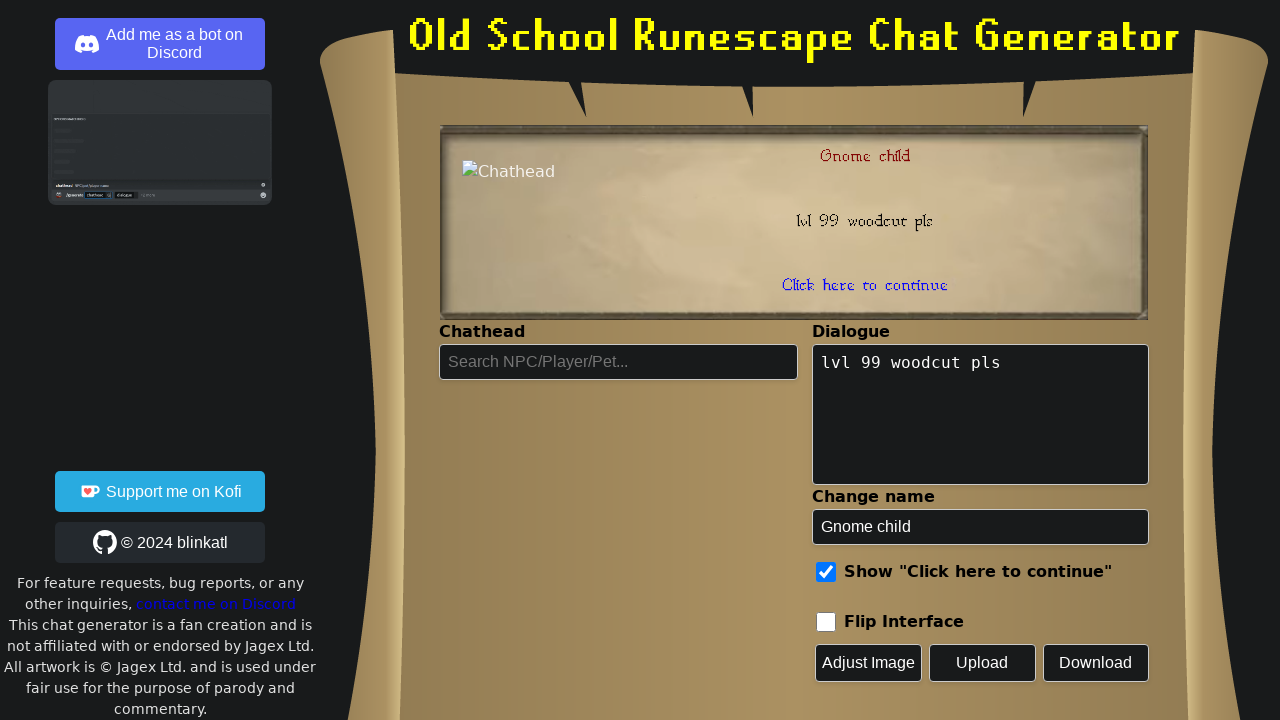

Modified chathead image to 'Hans', dialogue text to 'Welcome to Lumbridge, adventurer!', and name to 'Village Elder'
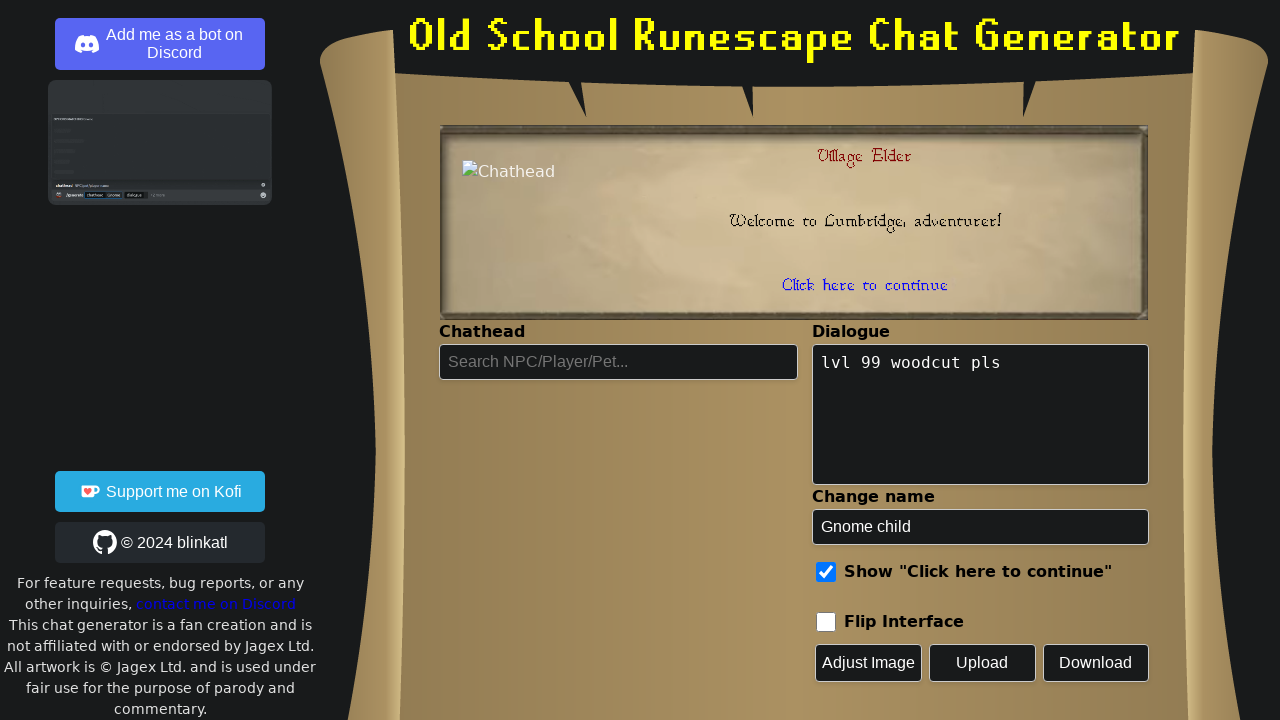

Chatbox container became visible
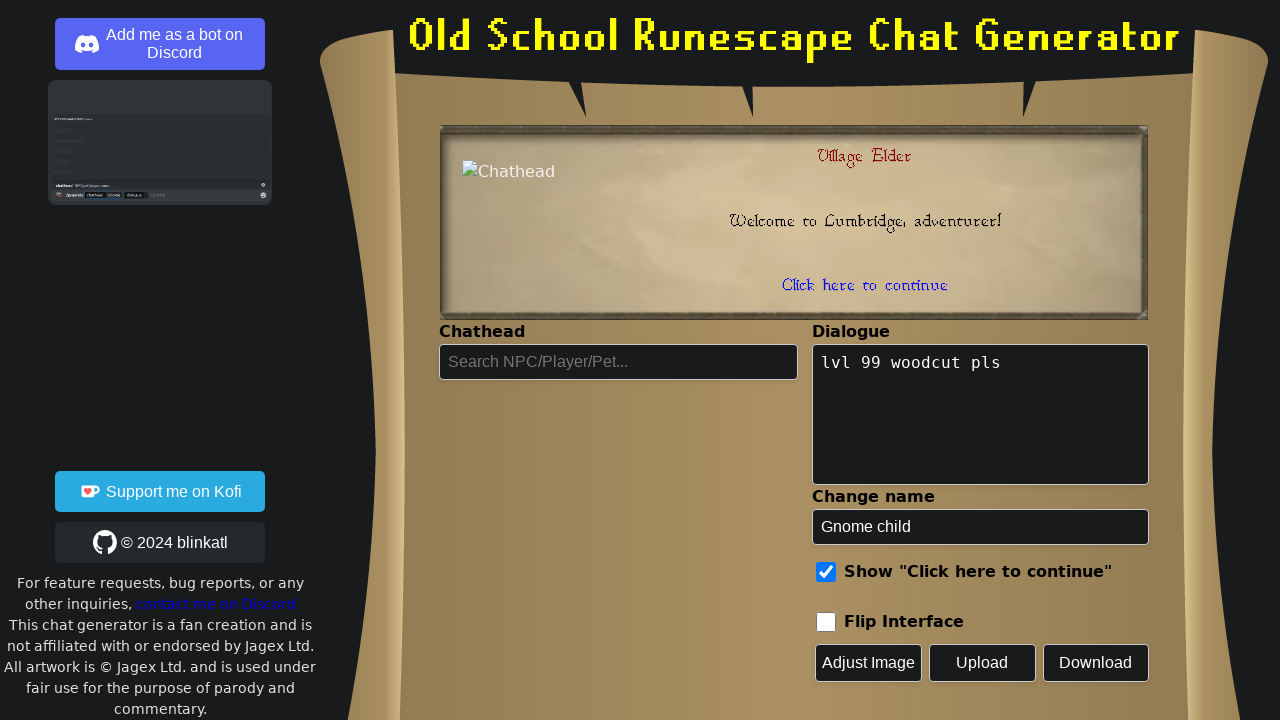

Generated OSRS chatbox displaying Hans with custom dialogue and name rendered correctly
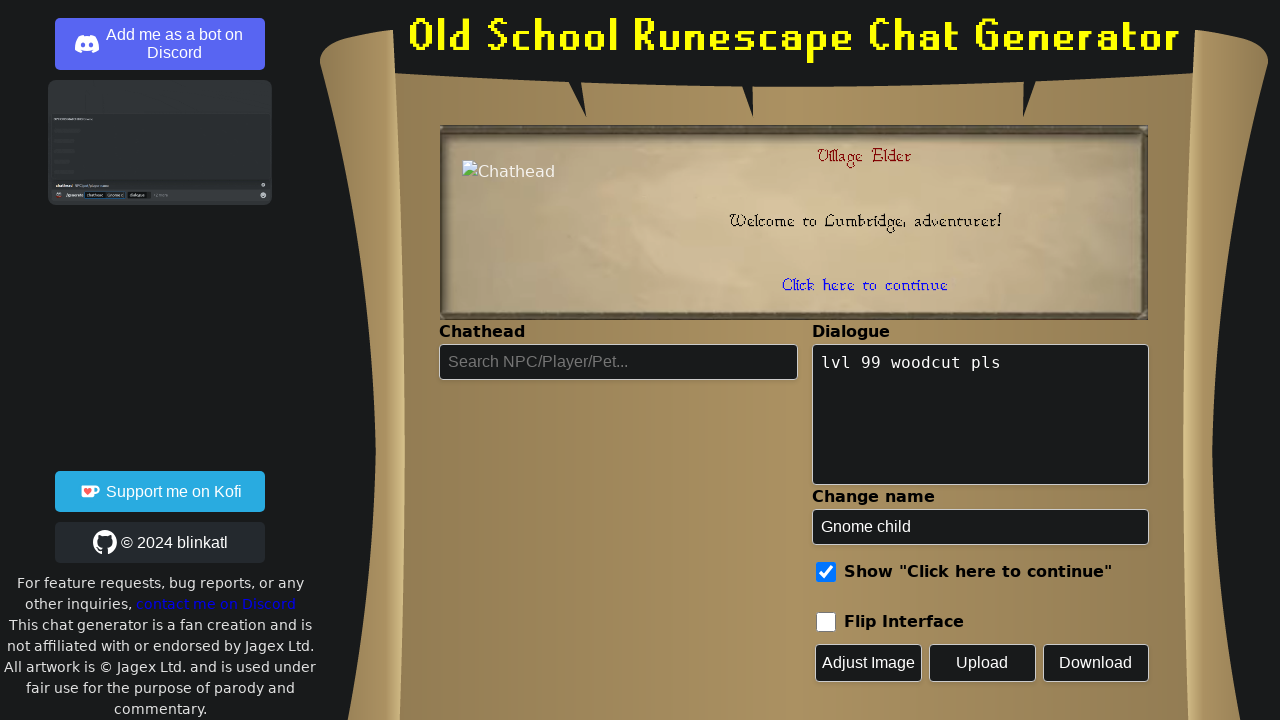

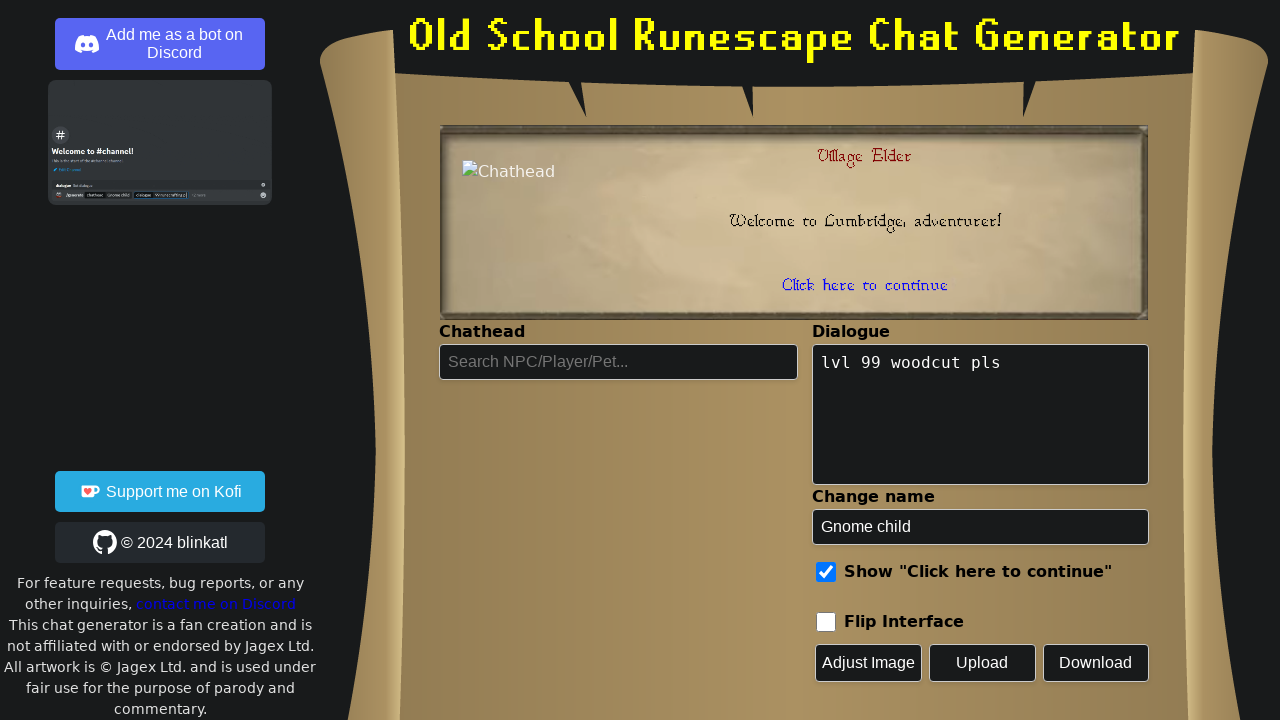